Tests registration with invalid password confirmation and verifies error message

Starting URL: https://www.sharelane.com/cgi-bin/register.py

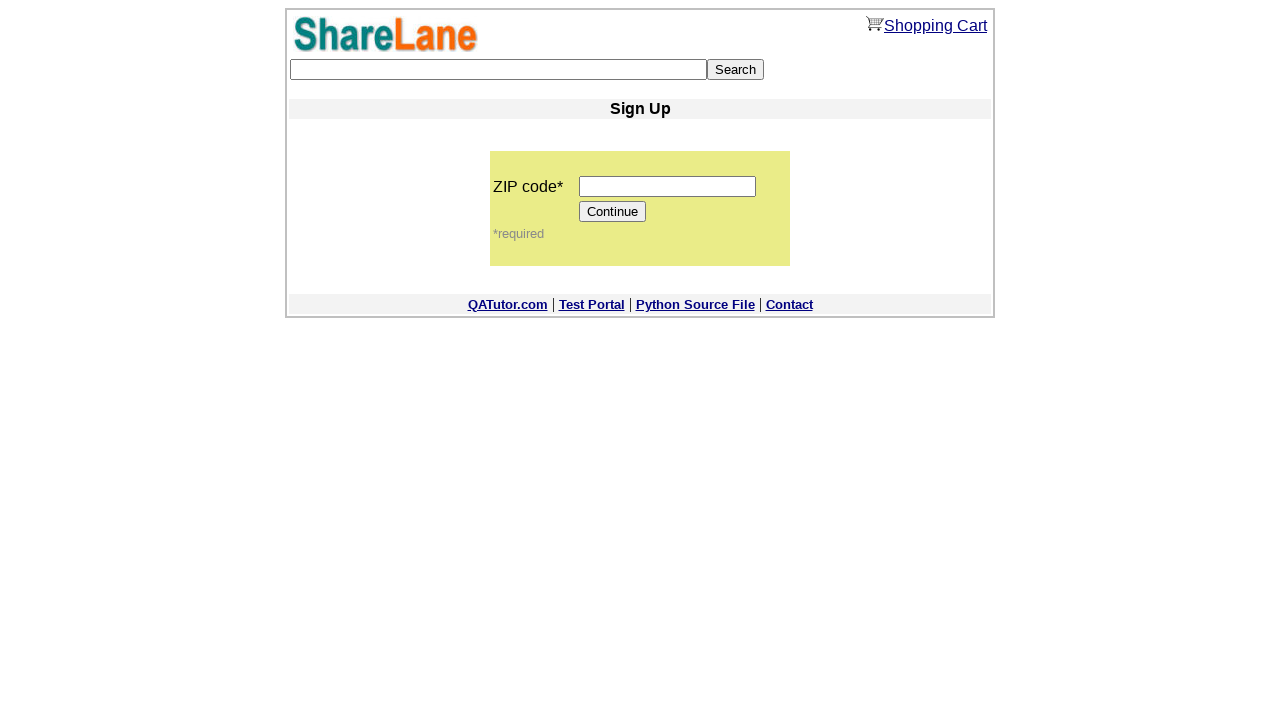

Filled zip code field with '12345' on input[name='zip_code']
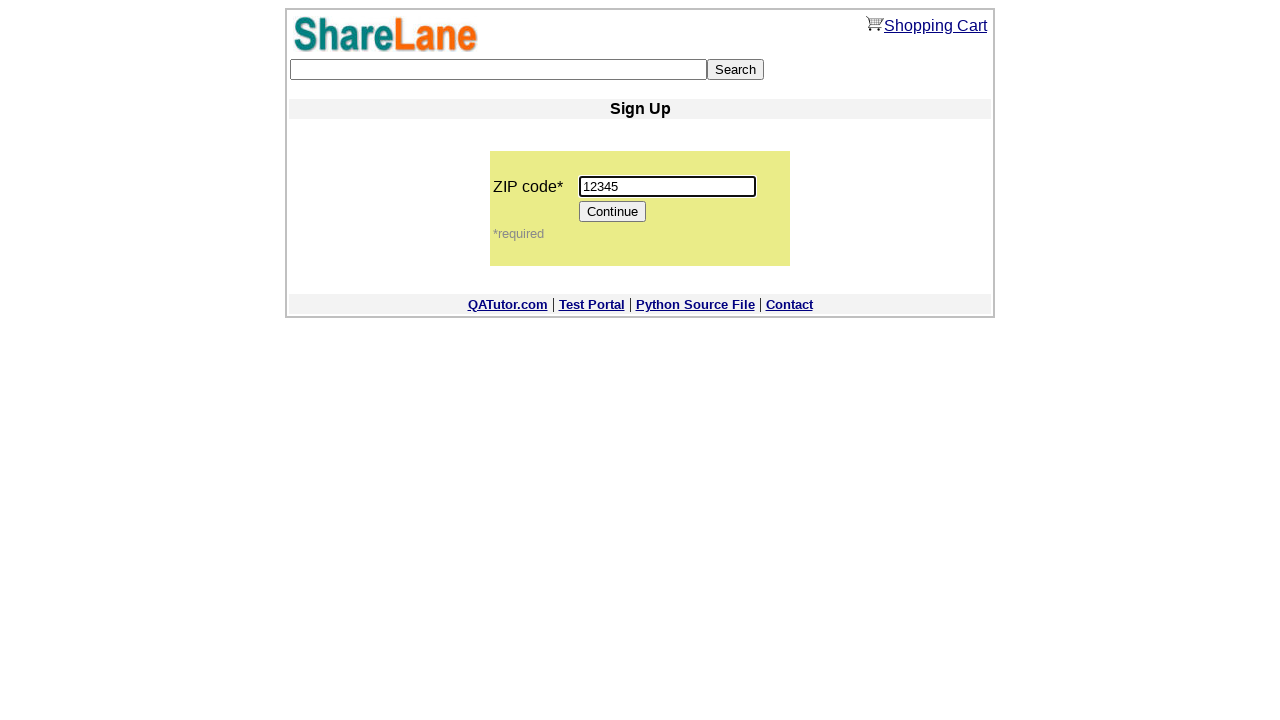

Clicked Continue button to proceed to registration form at (613, 212) on input[value='Continue']
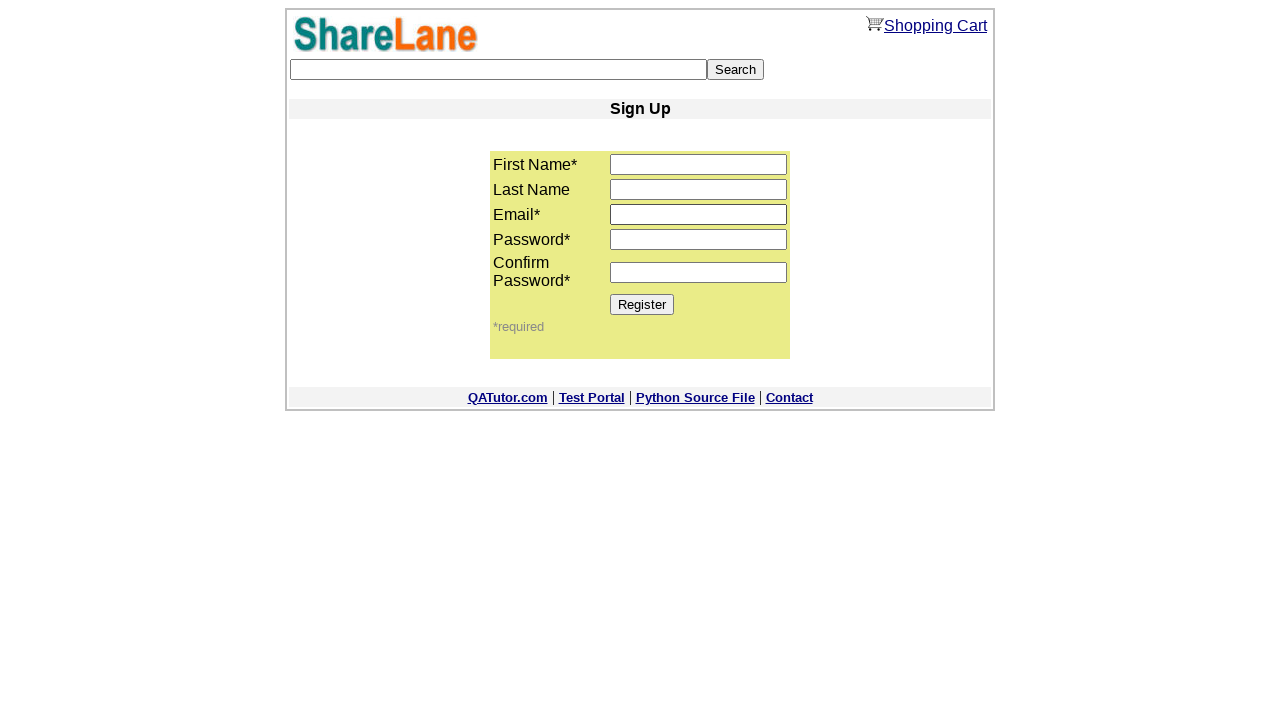

Filled first name field with 'John' on input[name='first_name']
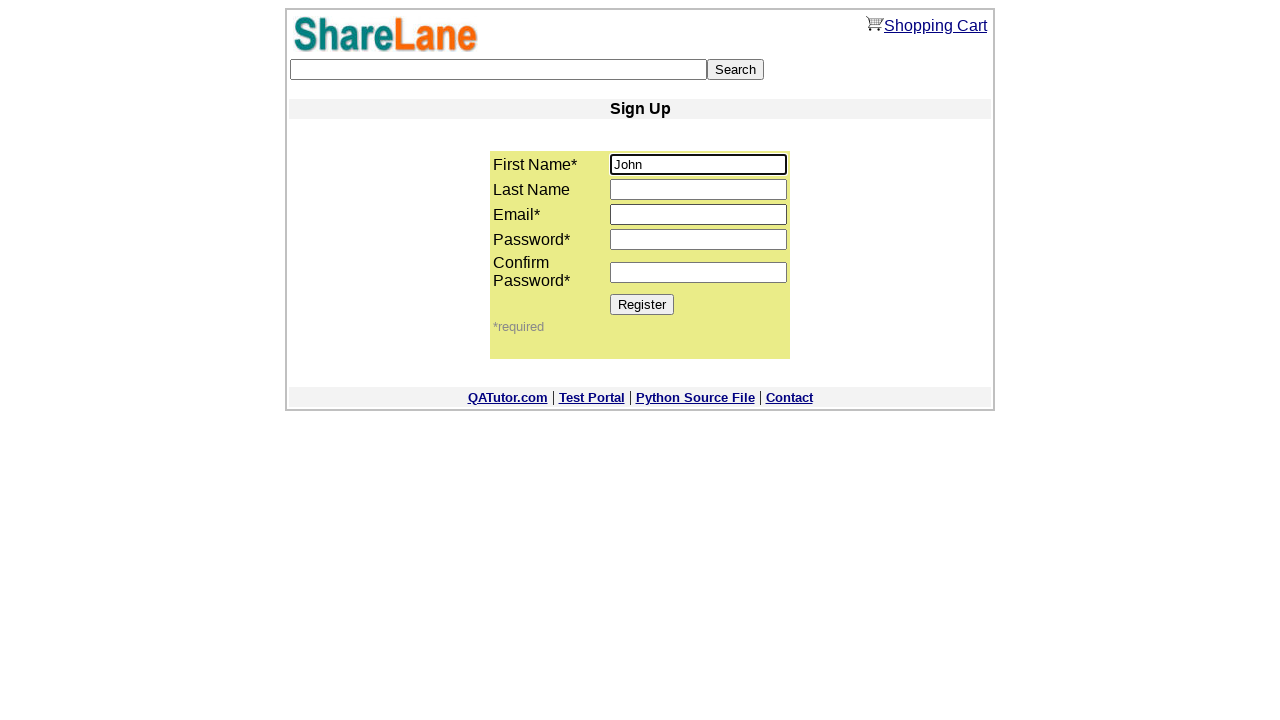

Filled last name field with 'Doe' on input[name='last_name']
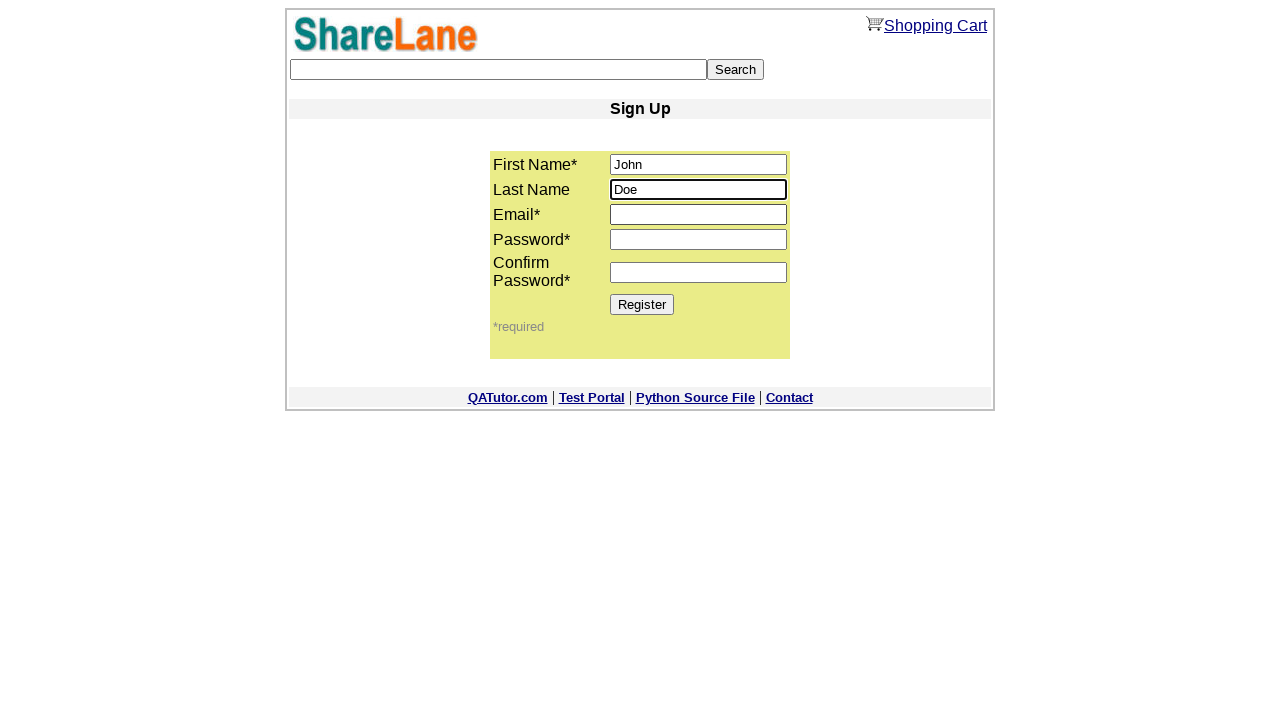

Filled email field with 'test@example.com' on input[name='email']
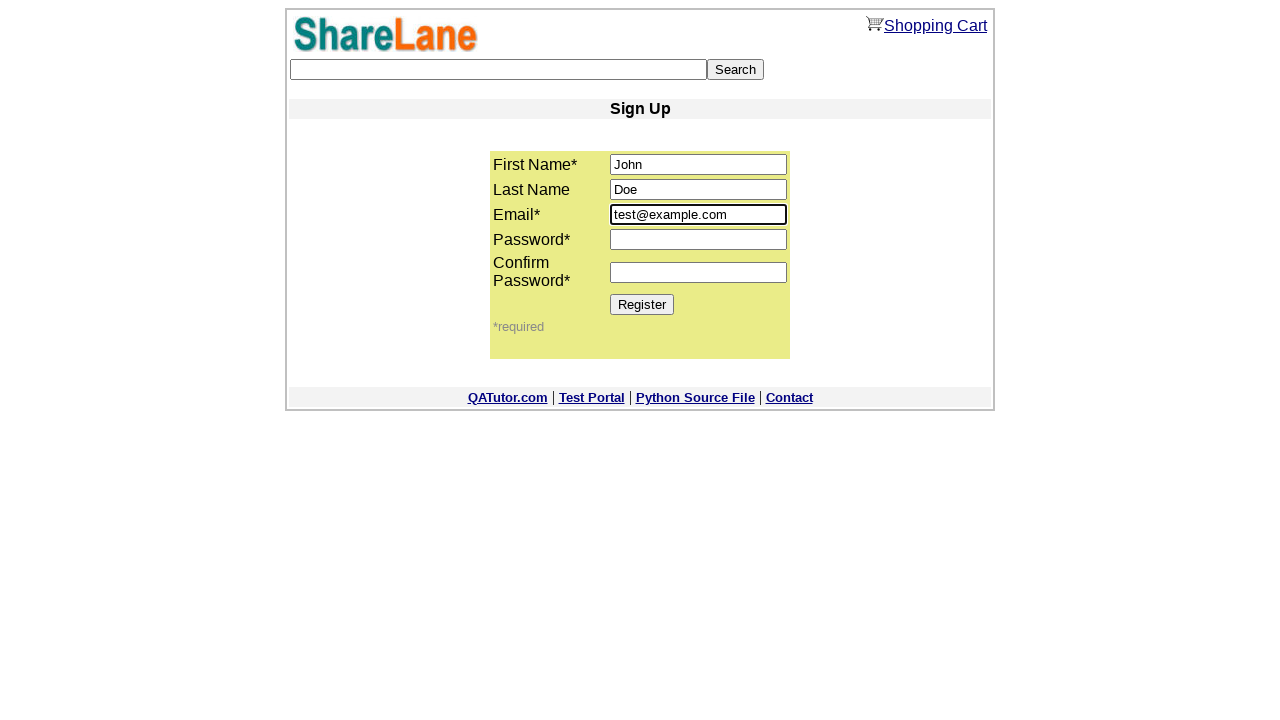

Filled password field with 'John123' on input[name='password1']
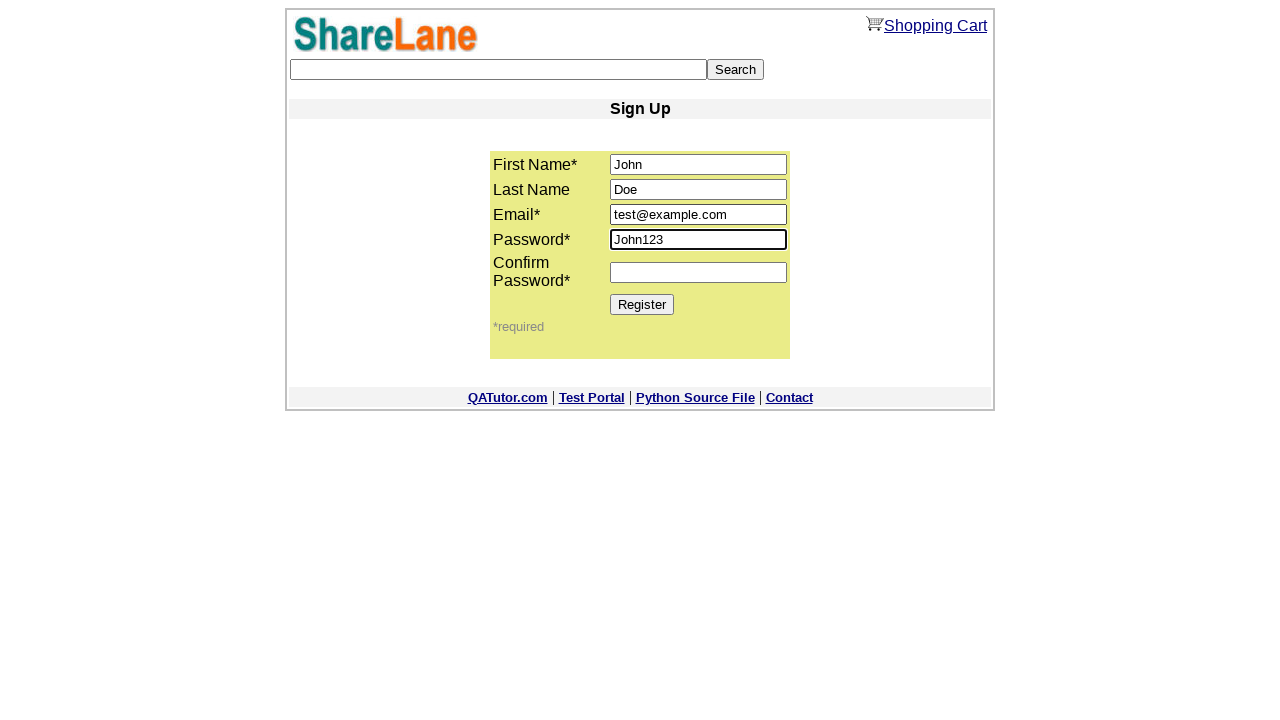

Filled confirm password field with '1' (invalid, does not match password) on input[name='password2']
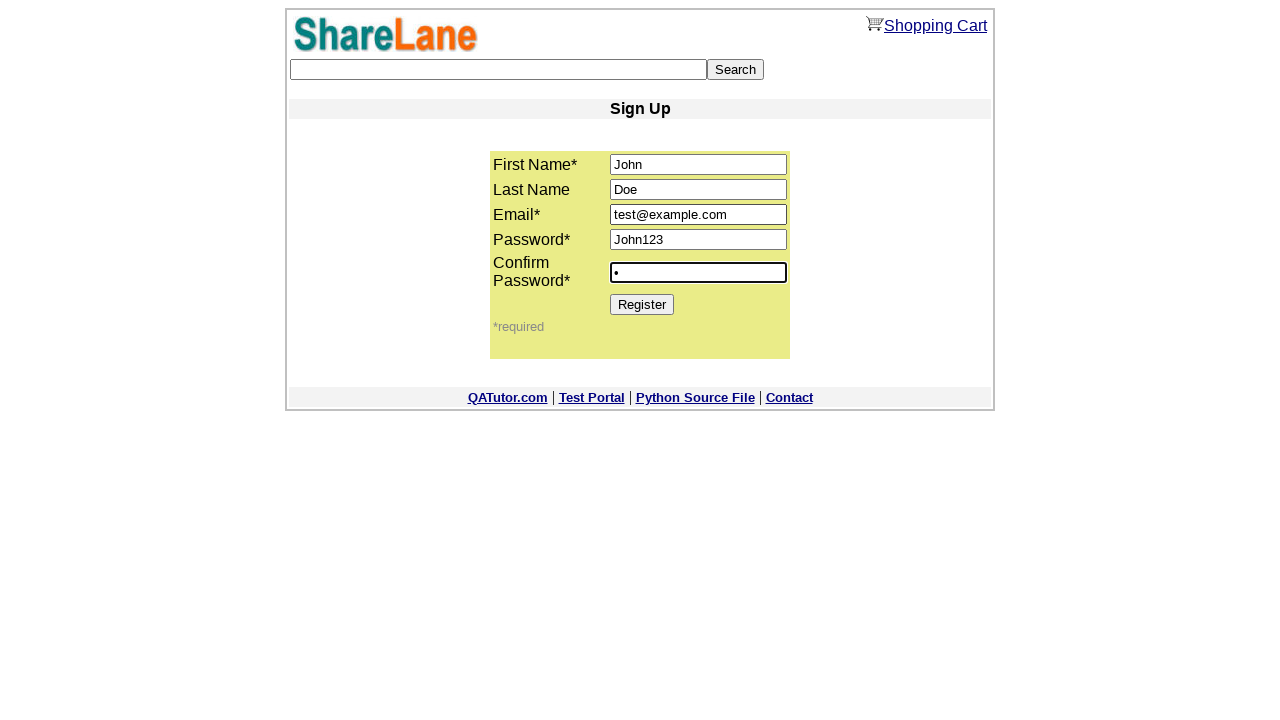

Clicked Register button to submit registration form at (642, 304) on input[value='Register']
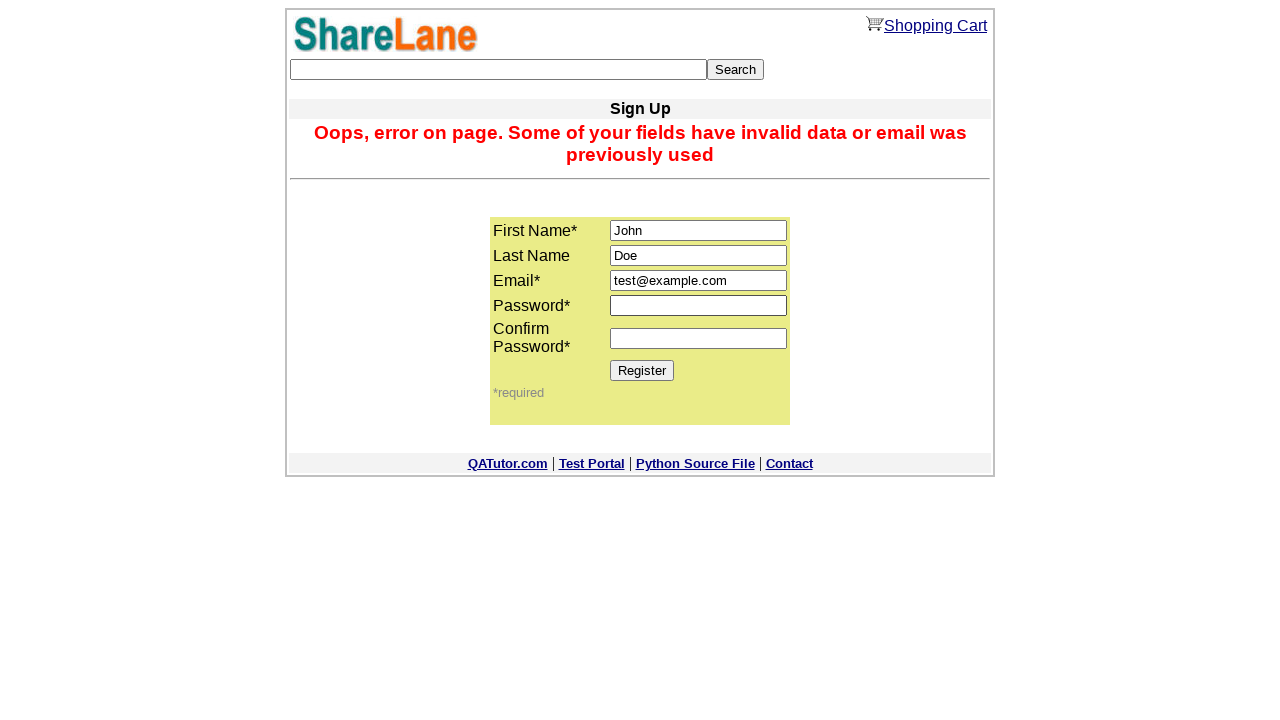

Error message displayed for invalid password confirmation
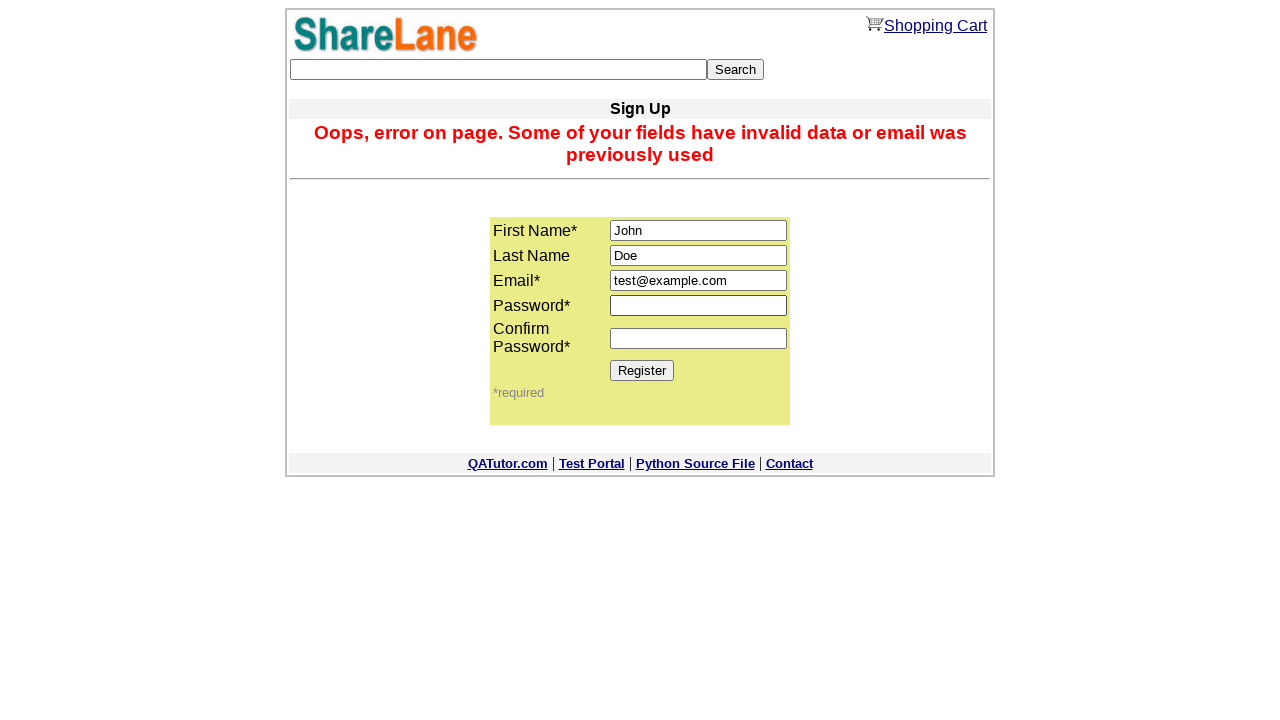

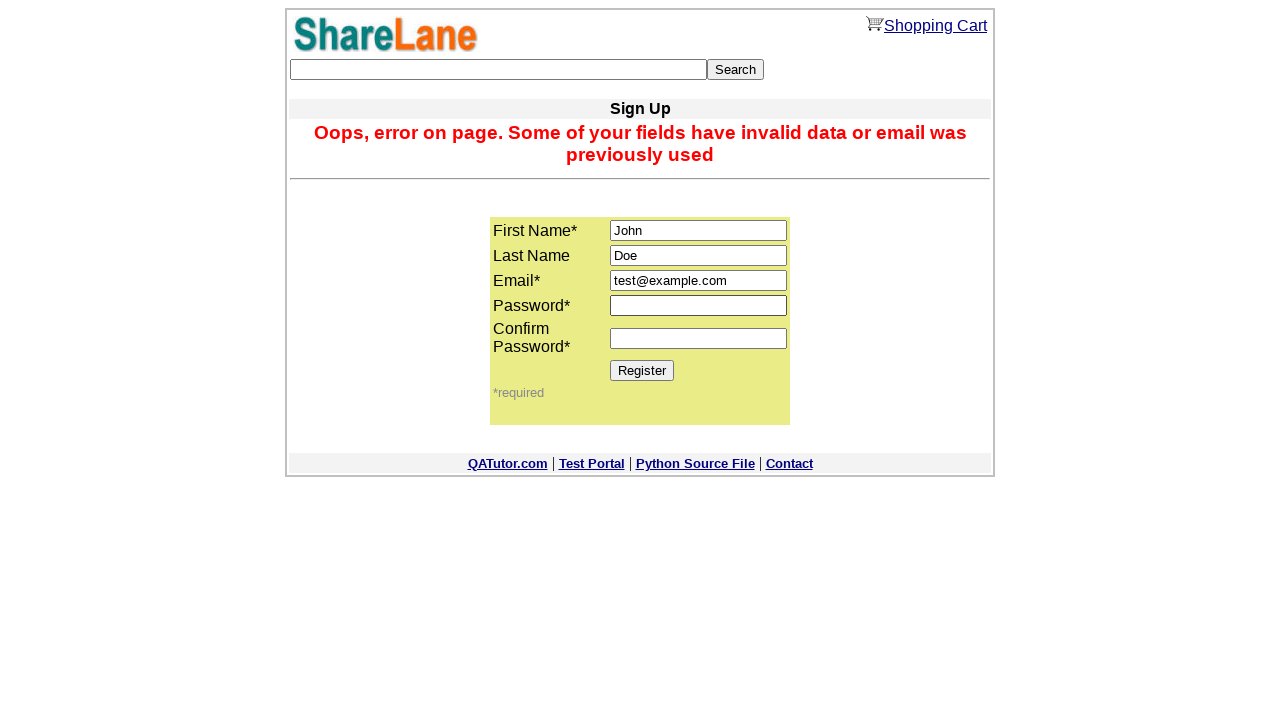